Navigates to MoneyControl website and closes an initial popup or banner

Starting URL: https://moneycontrol.com

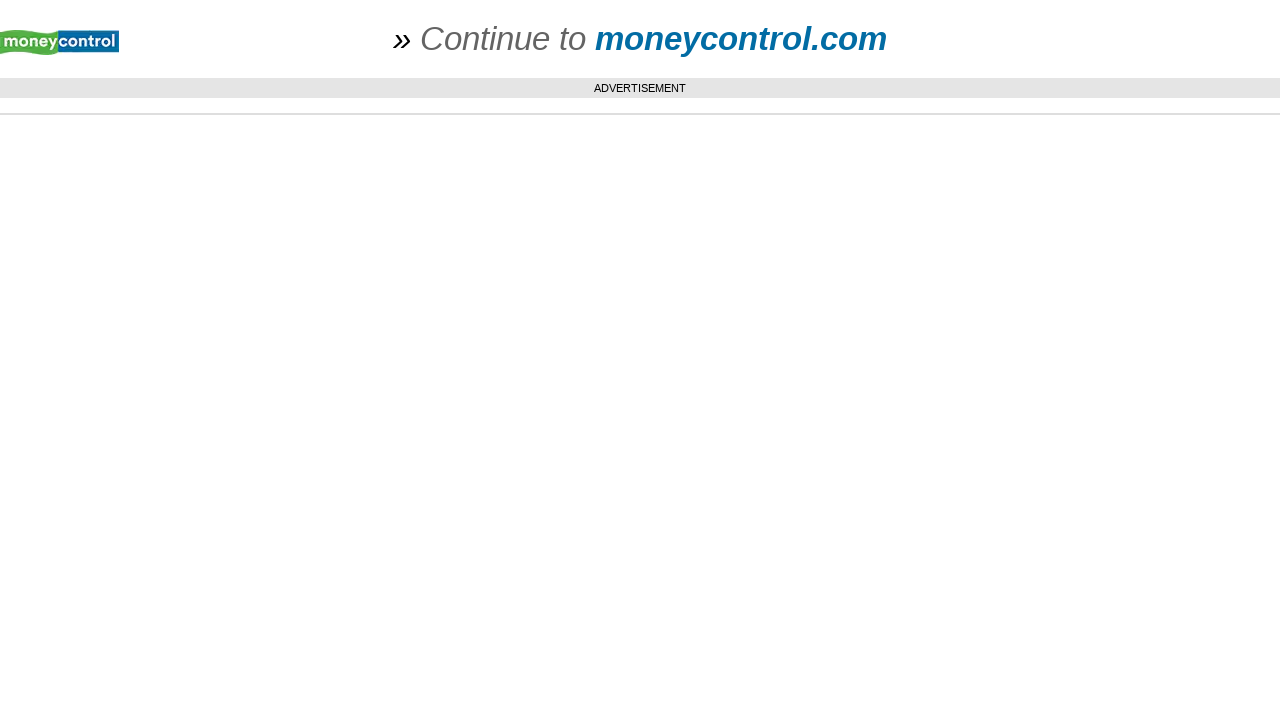

Clicked close button on initial popup/banner at (741, 38) on xpath=/html/body/div/div[1]/span/a
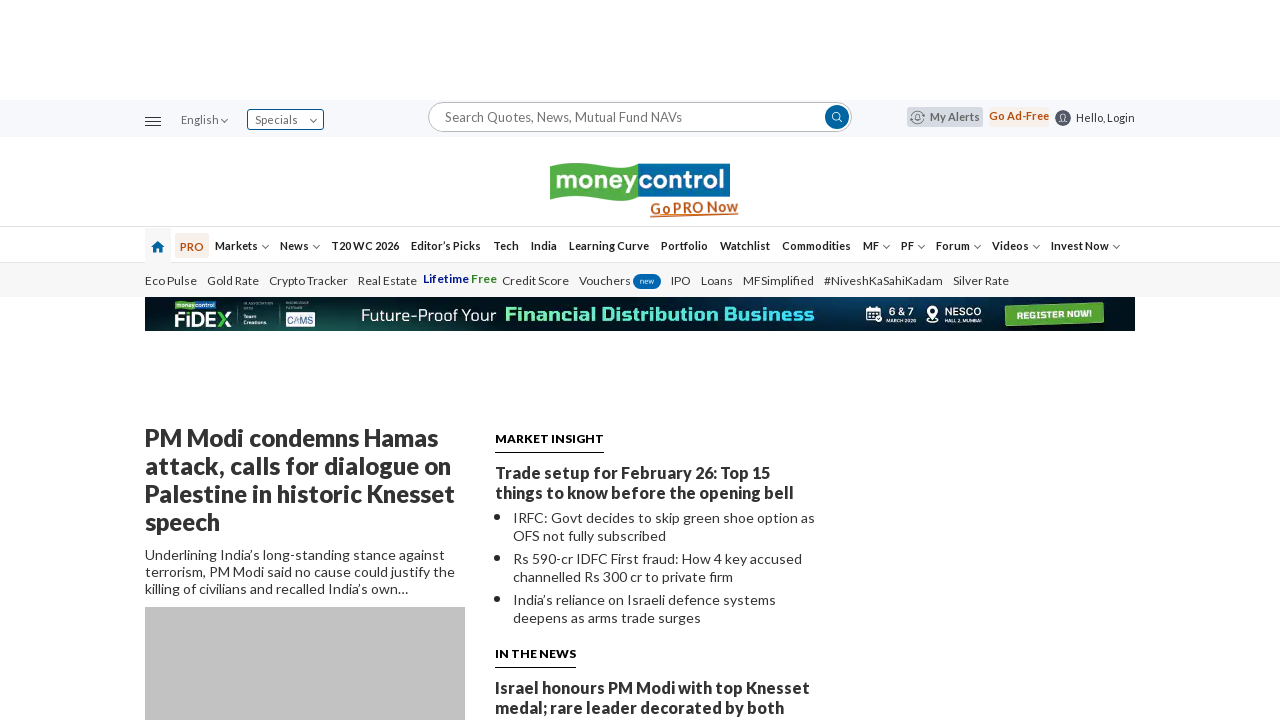

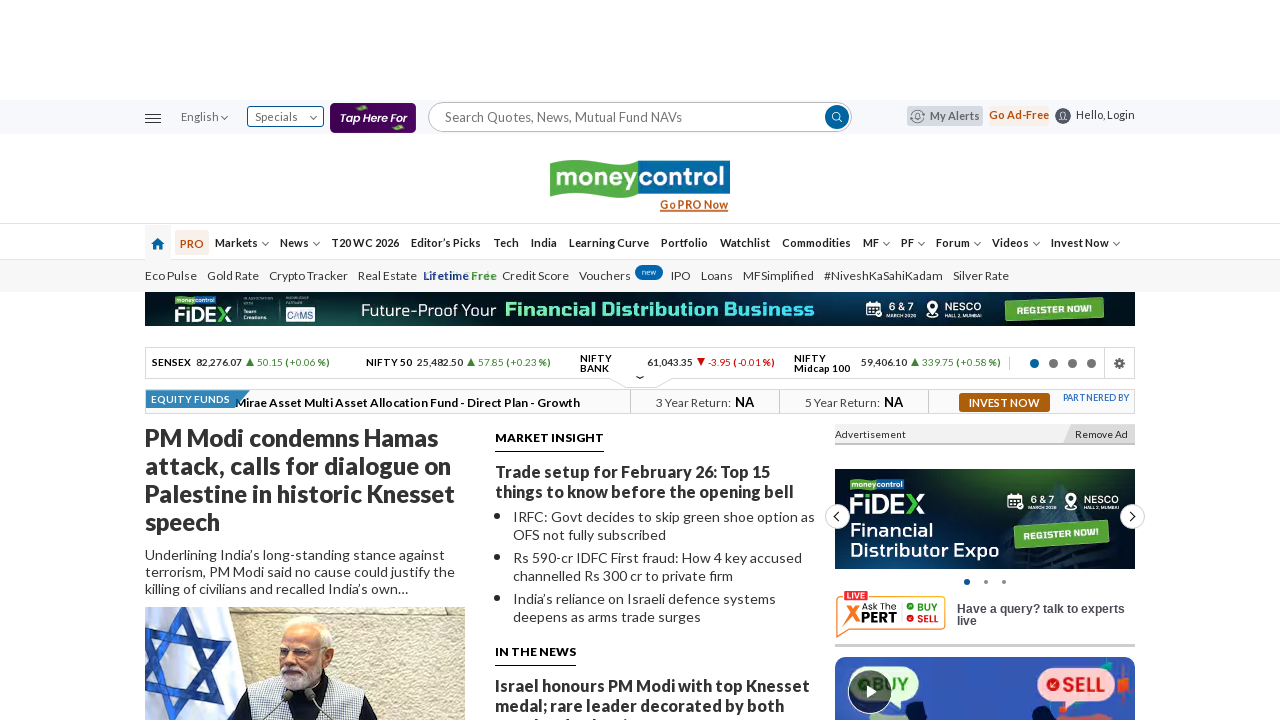